Tests checkbox interactions including clicking a link, checking and unchecking checkboxes

Starting URL: https://the-internet.herokuapp.com/

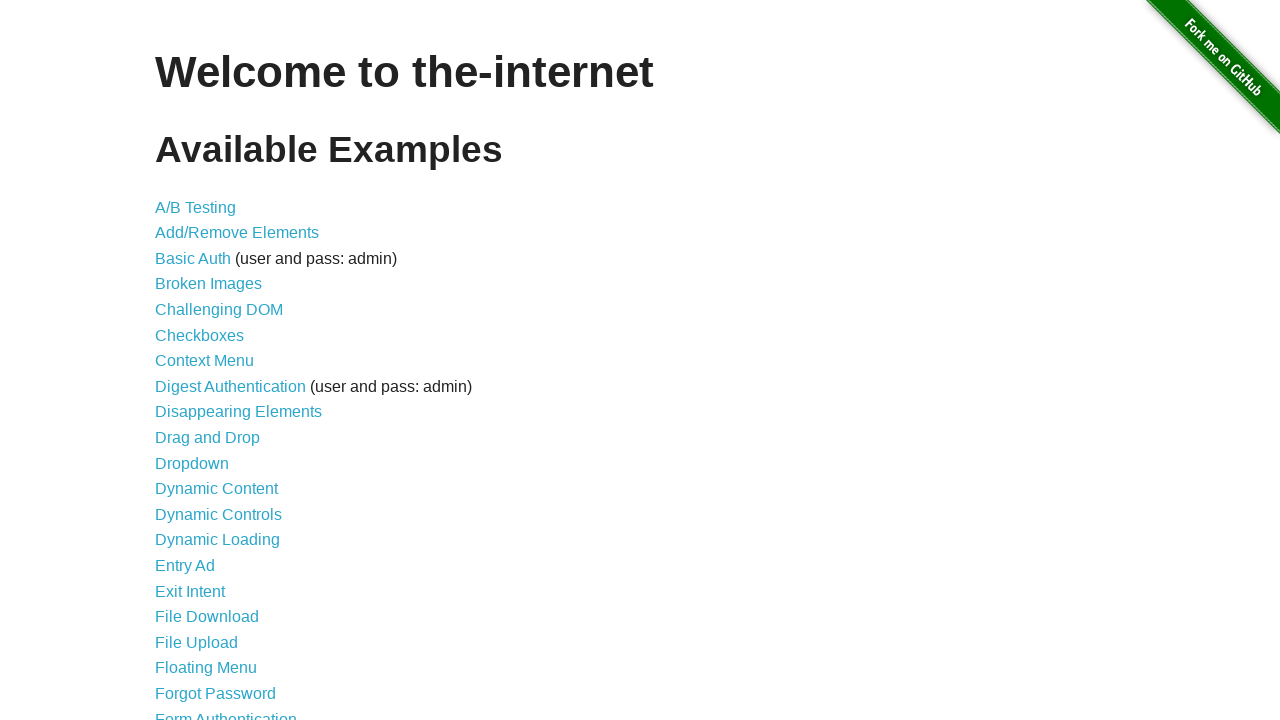

Clicked link to checkboxes page at (200, 335) on [href="/checkboxes"]
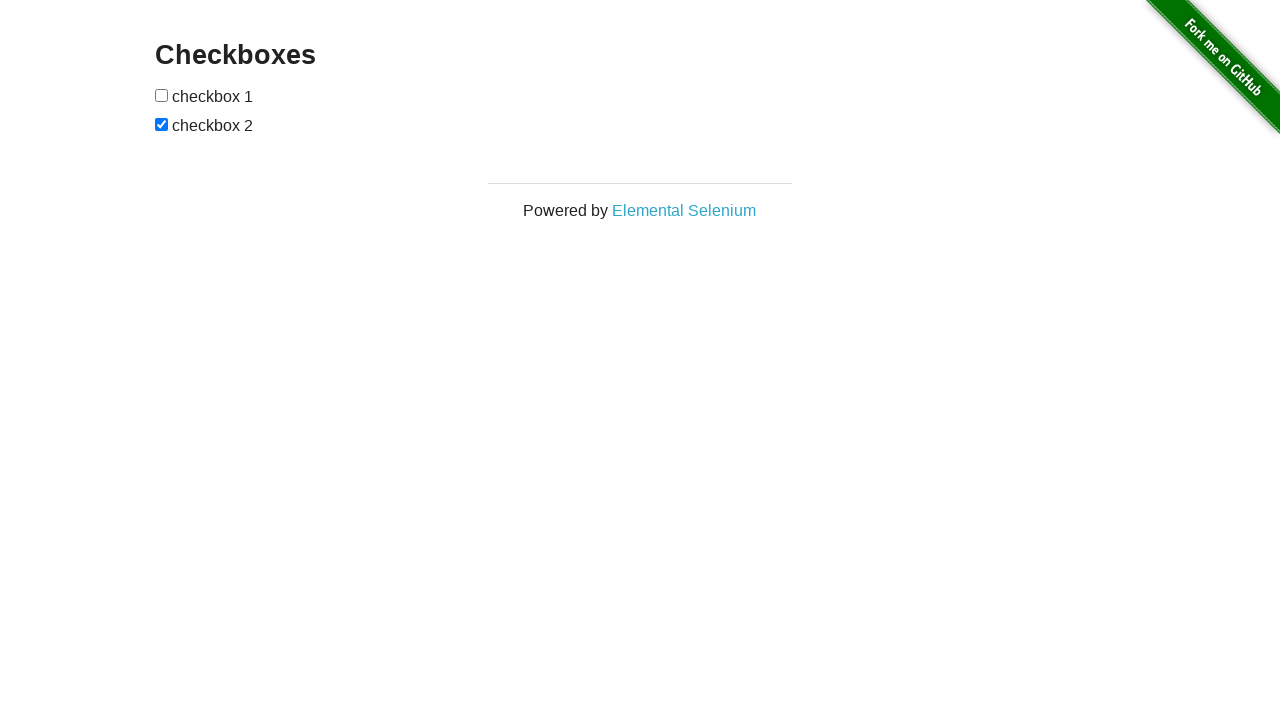

Checked the checkbox at (162, 95) on [type="checkbox"]
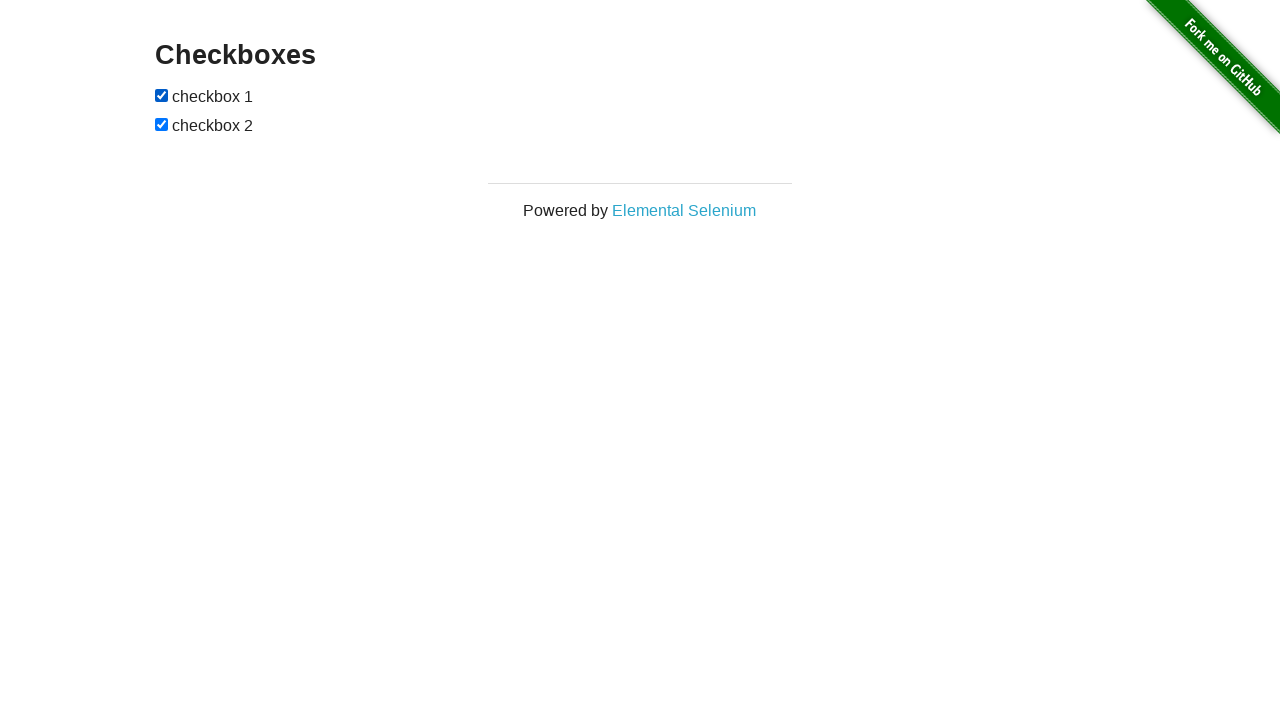

Verified checkbox is checked
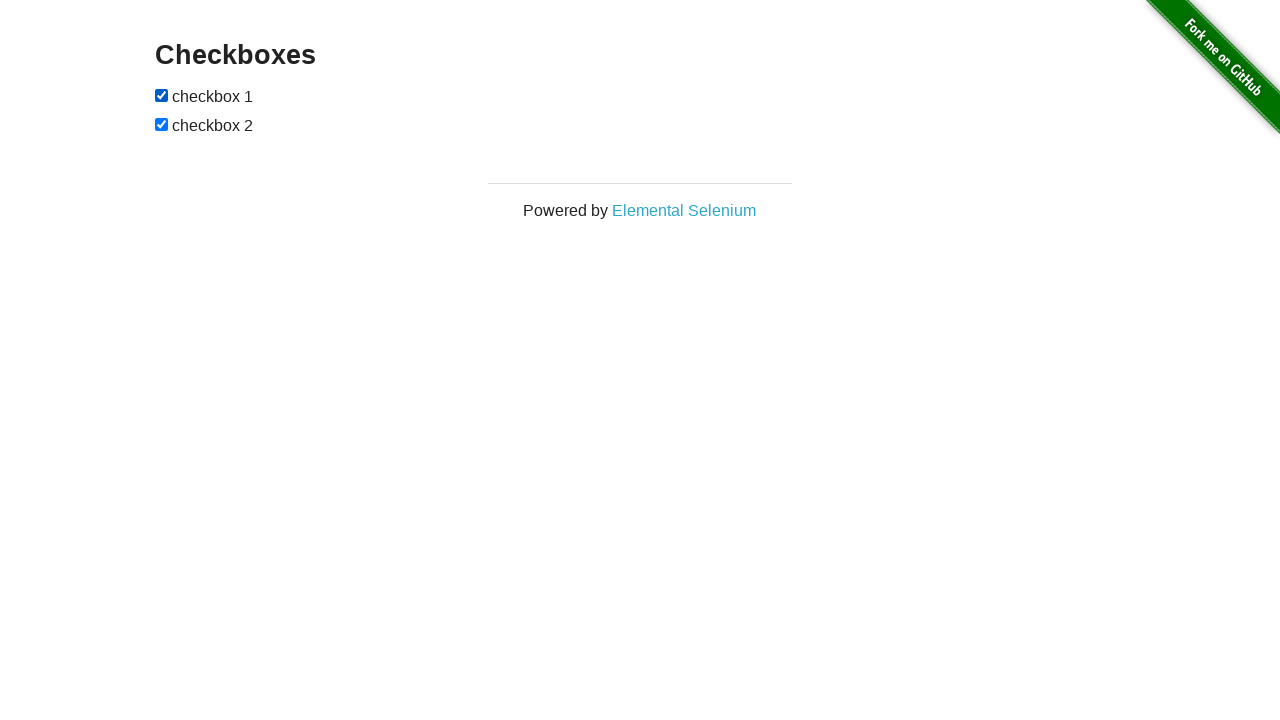

Unchecked the checkbox at (162, 95) on [type="checkbox"]
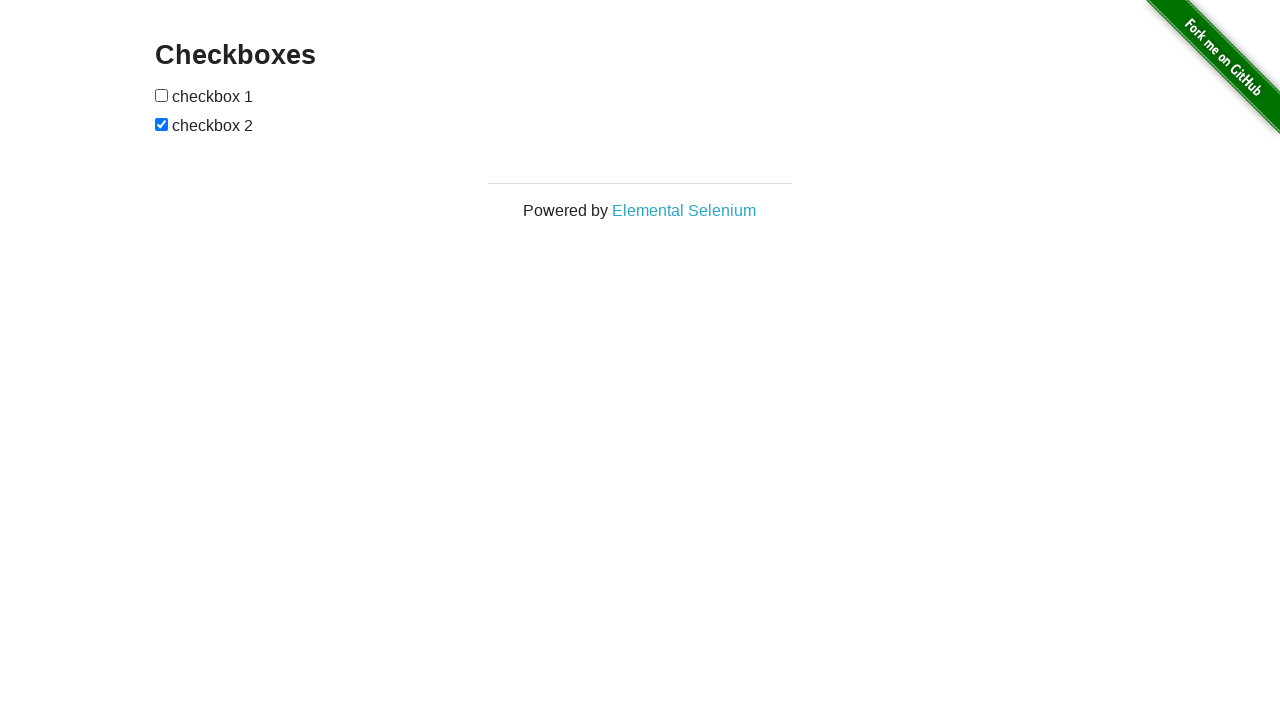

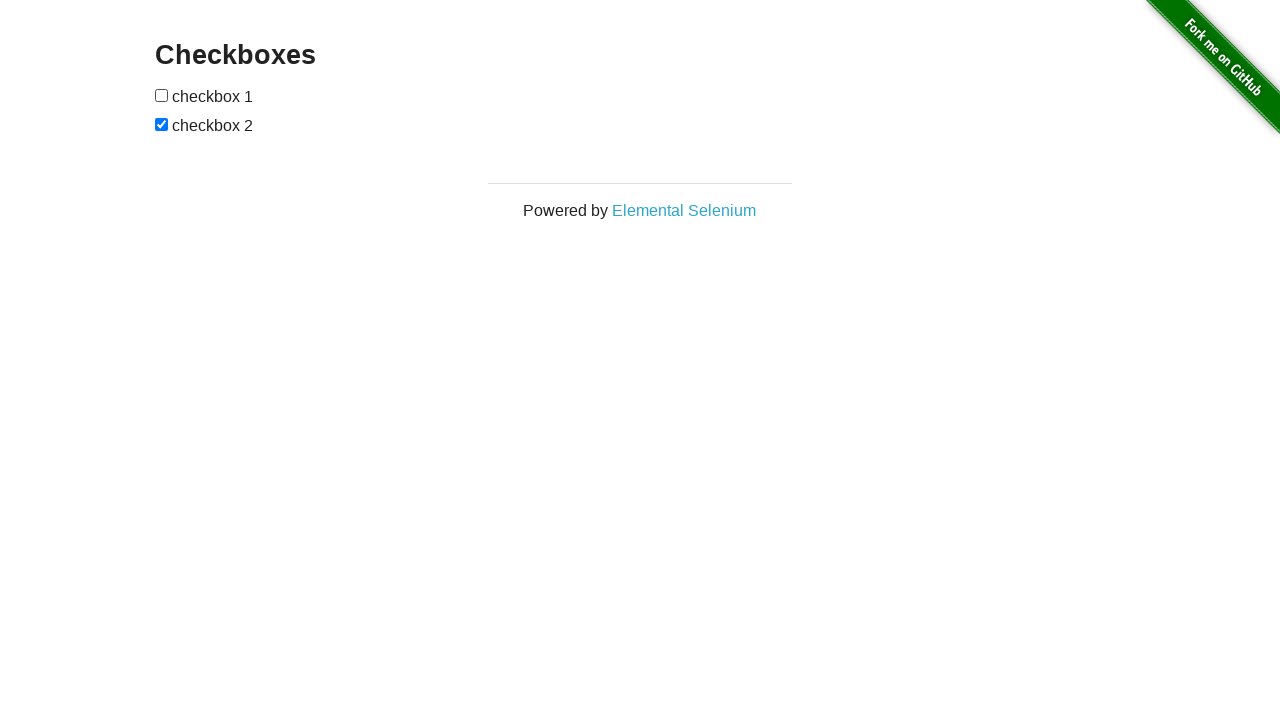